Tests that the "Clear completed" button displays correct text after marking an item complete.

Starting URL: https://demo.playwright.dev/todomvc

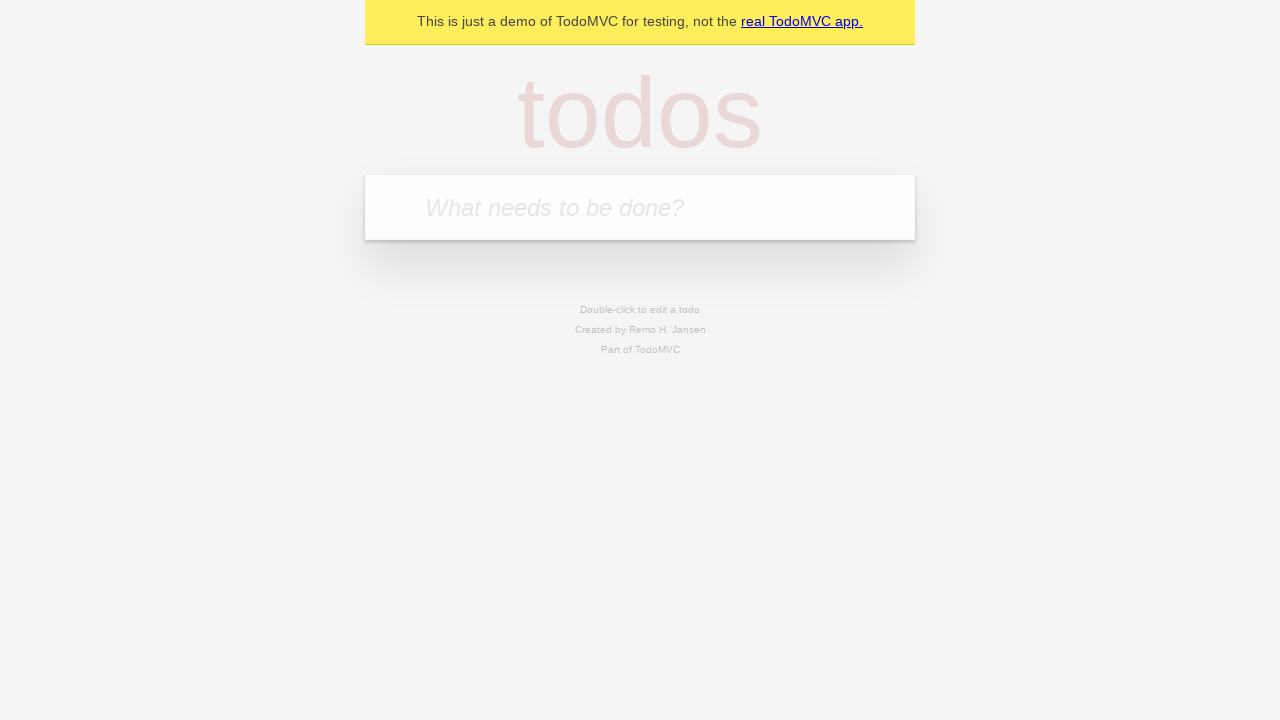

Filled todo input with 'buy some cheese' on internal:attr=[placeholder="What needs to be done?"i]
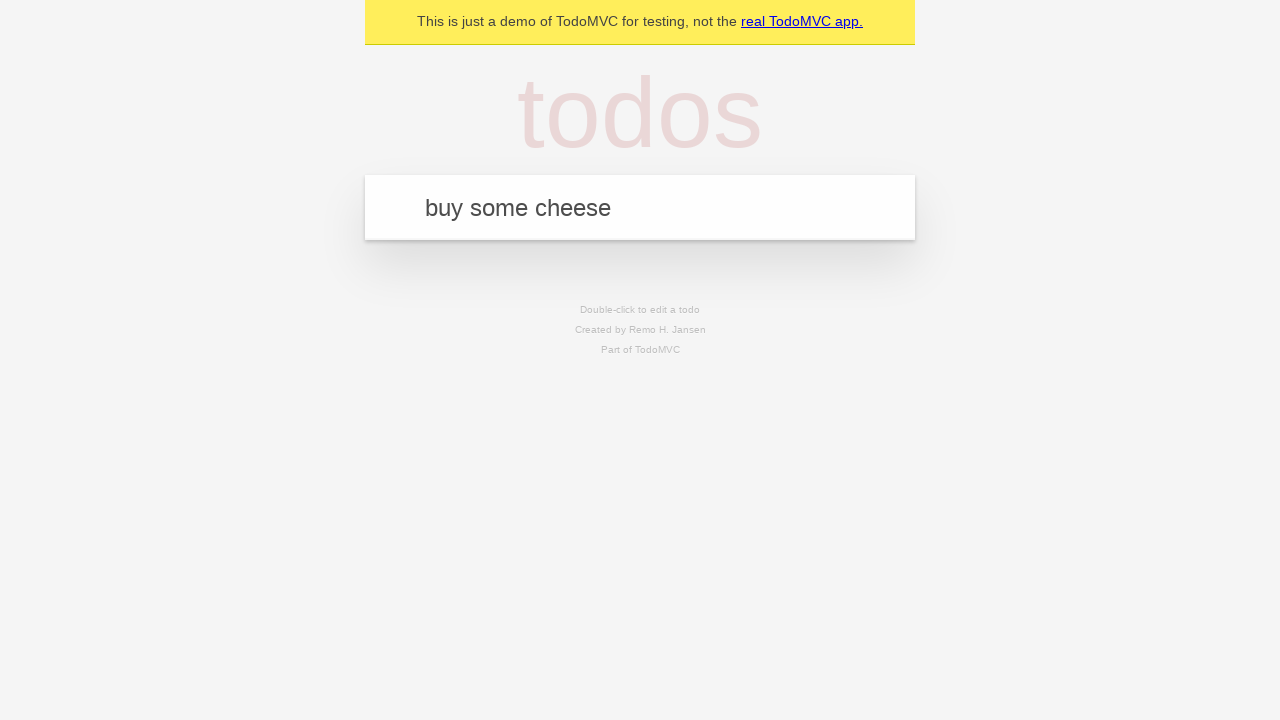

Pressed Enter to add first todo item on internal:attr=[placeholder="What needs to be done?"i]
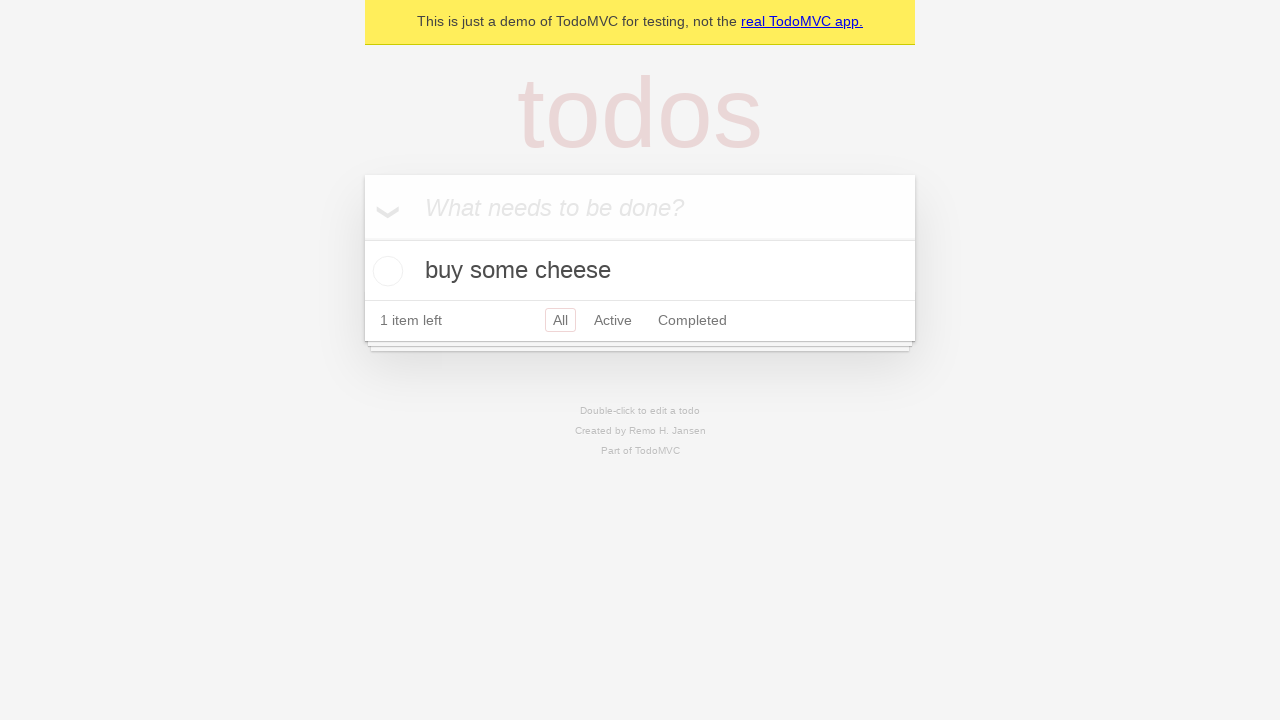

Filled todo input with 'feed the cat' on internal:attr=[placeholder="What needs to be done?"i]
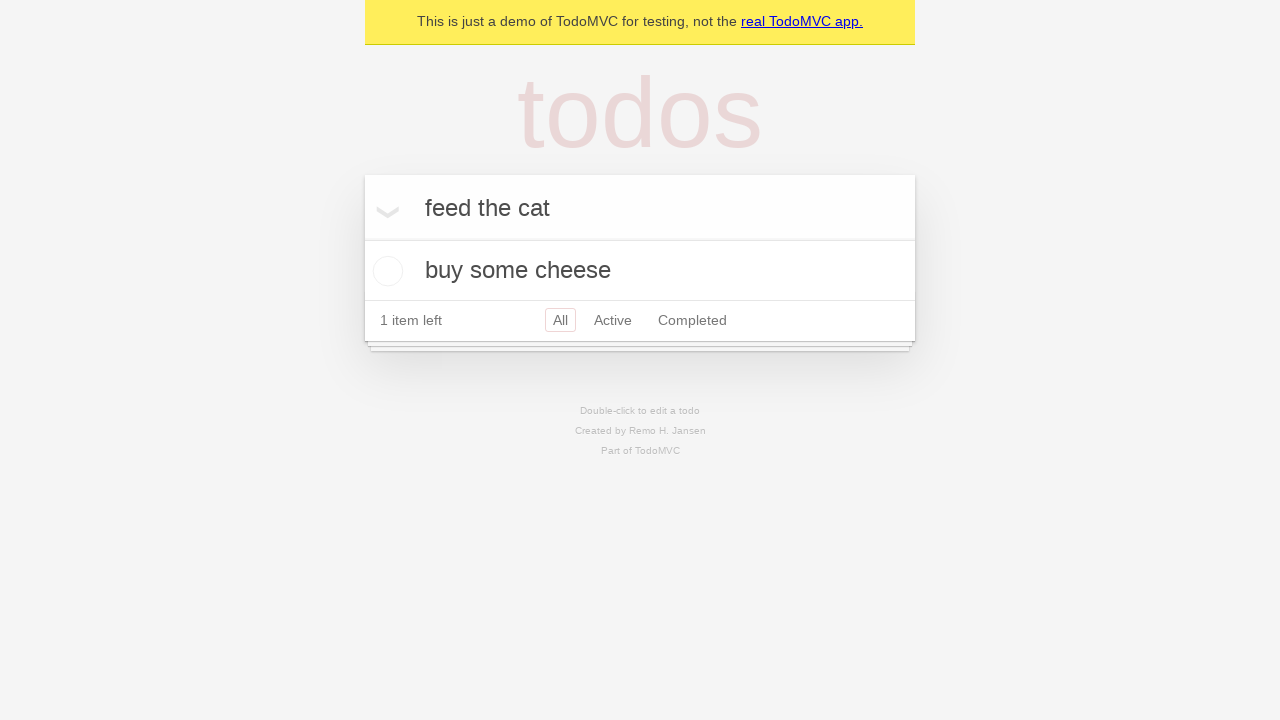

Pressed Enter to add second todo item on internal:attr=[placeholder="What needs to be done?"i]
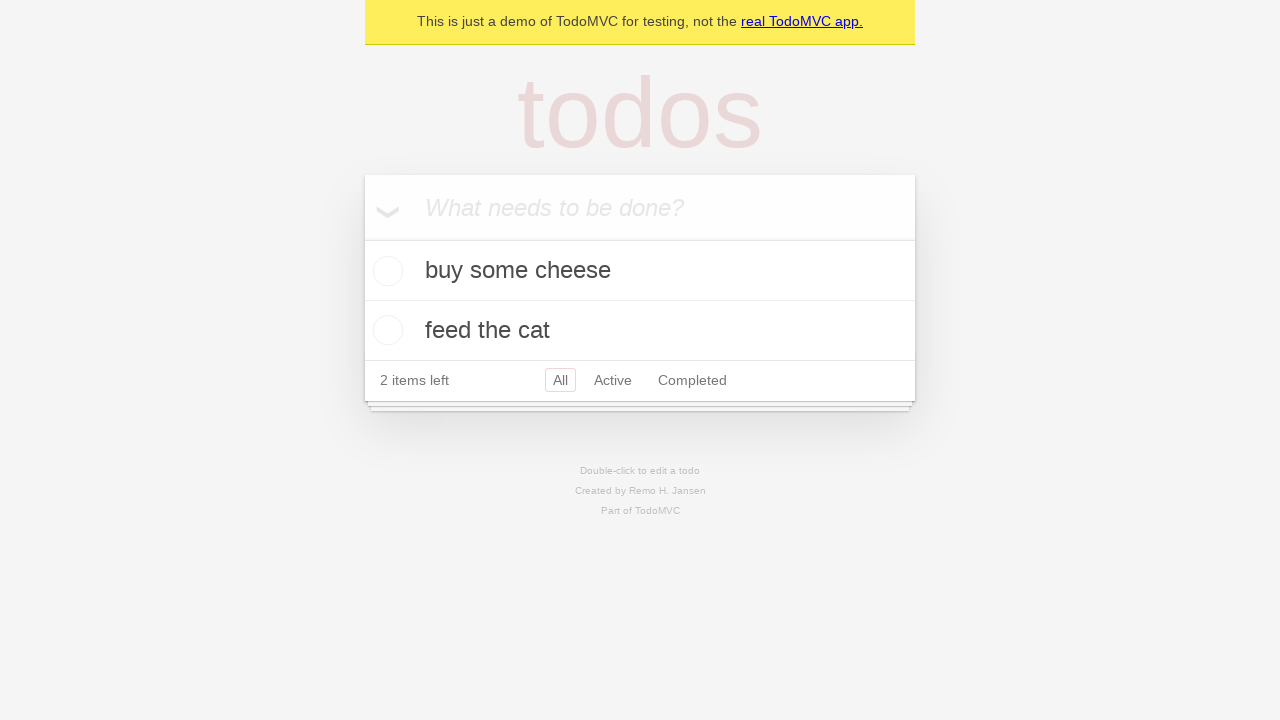

Filled todo input with 'book a doctors appointment' on internal:attr=[placeholder="What needs to be done?"i]
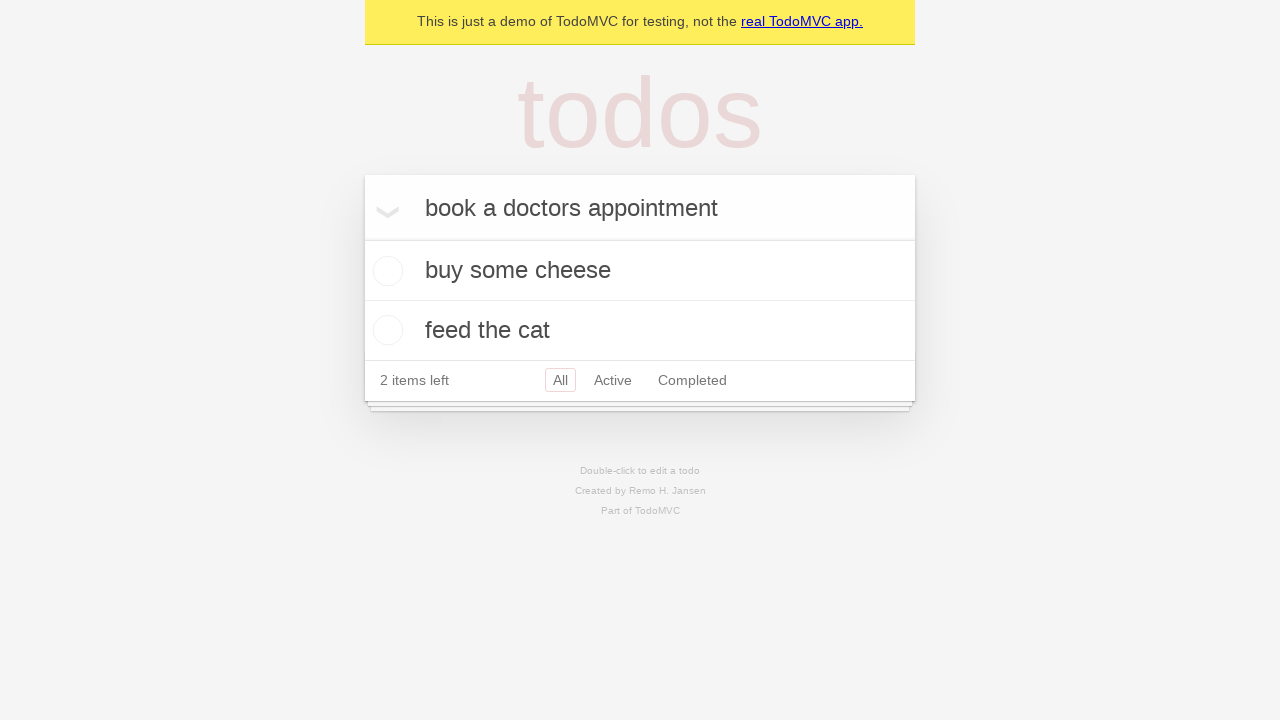

Pressed Enter to add third todo item on internal:attr=[placeholder="What needs to be done?"i]
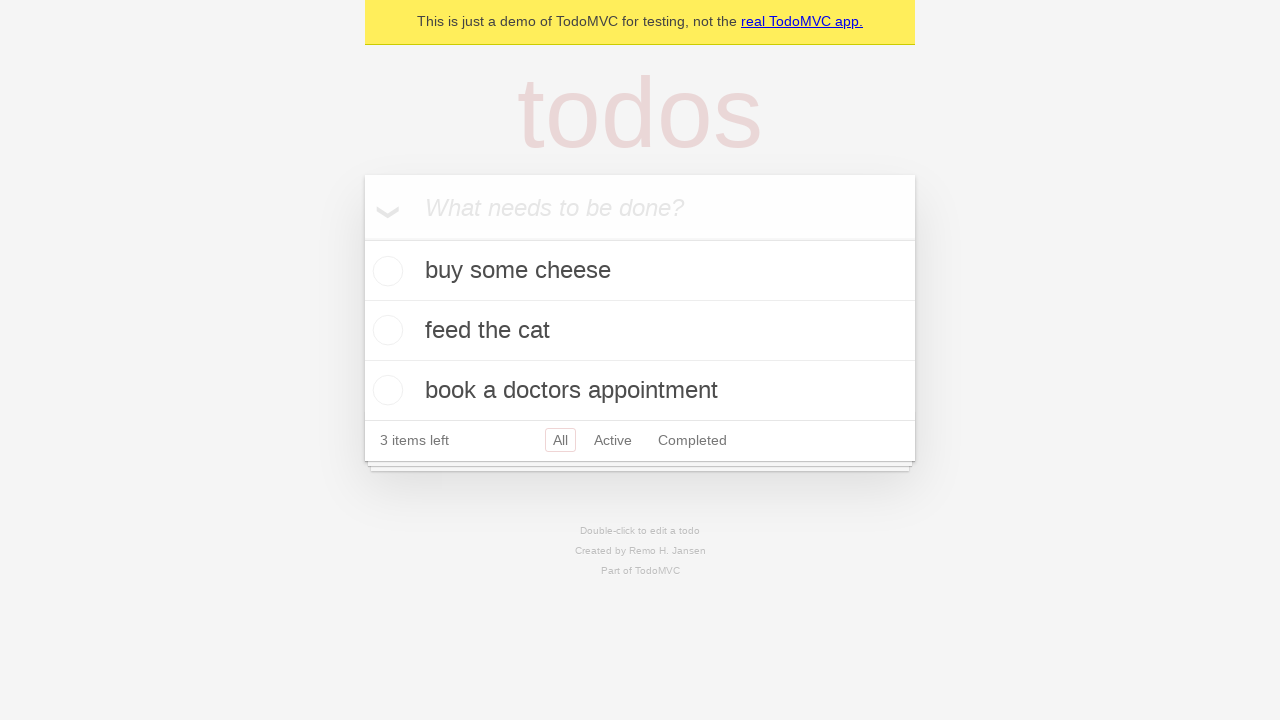

Checked the first todo item to mark it complete at (385, 271) on .todo-list li .toggle >> nth=0
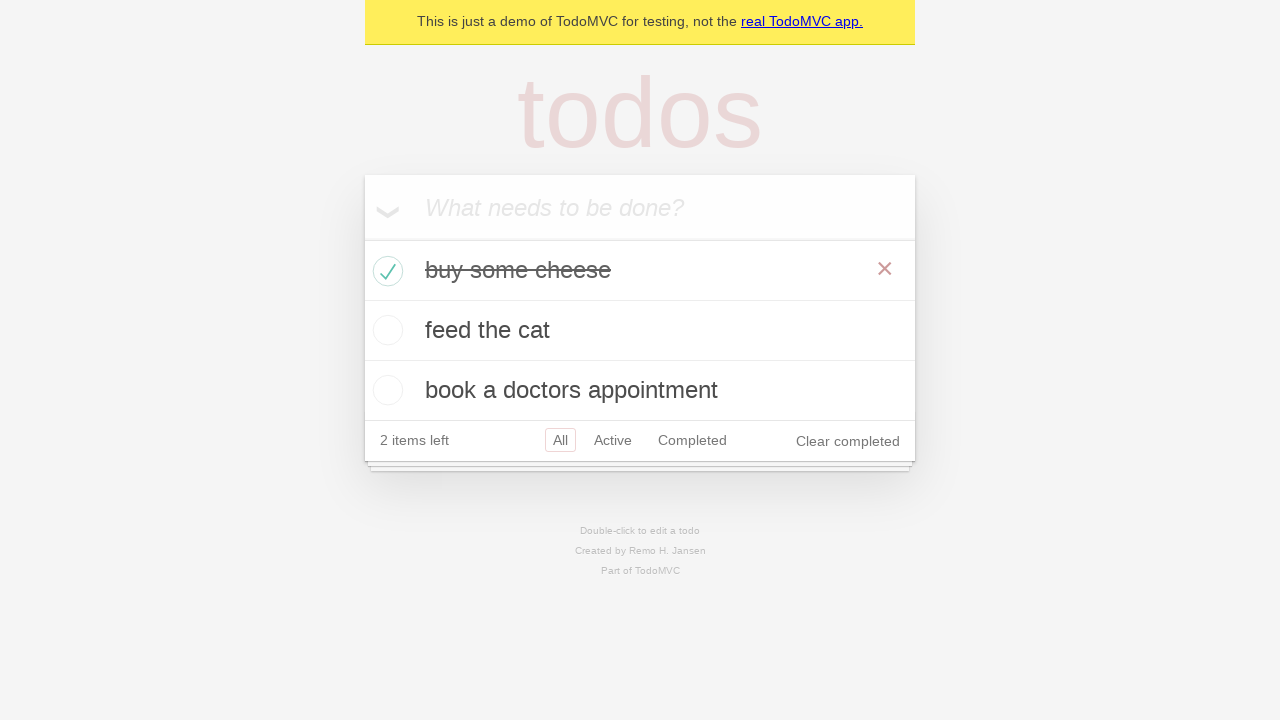

Clear completed button appeared on the page
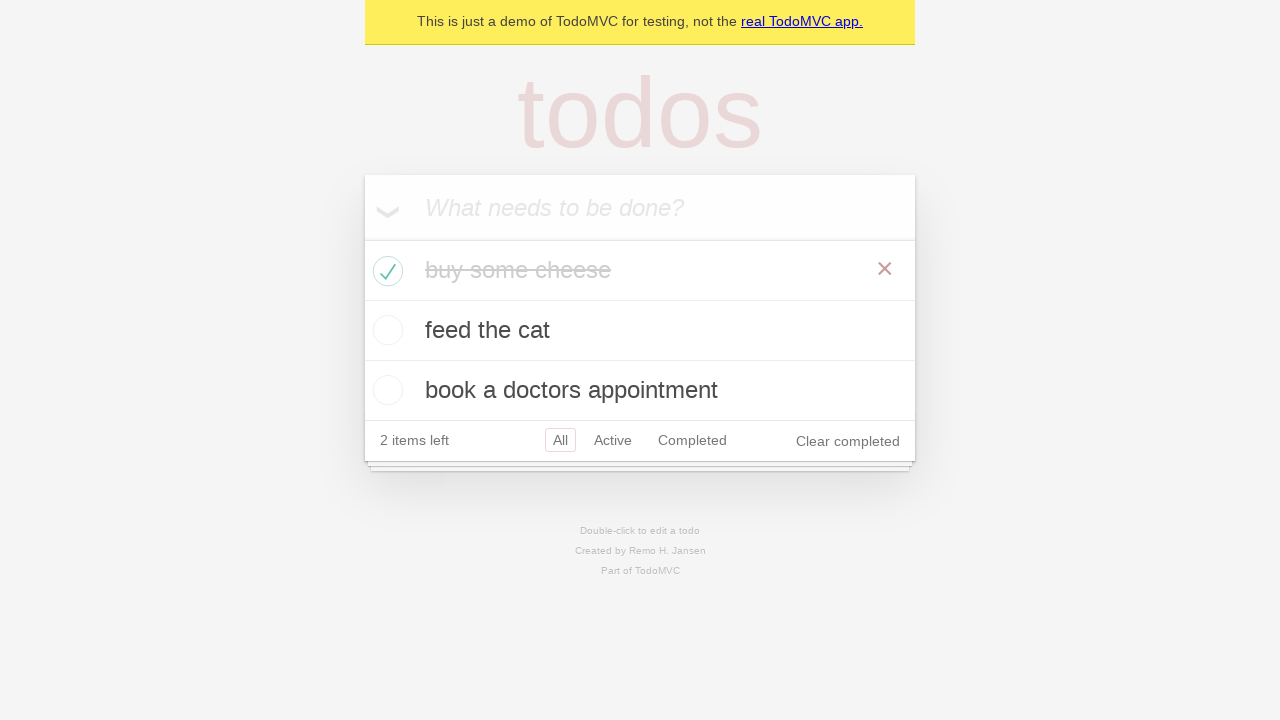

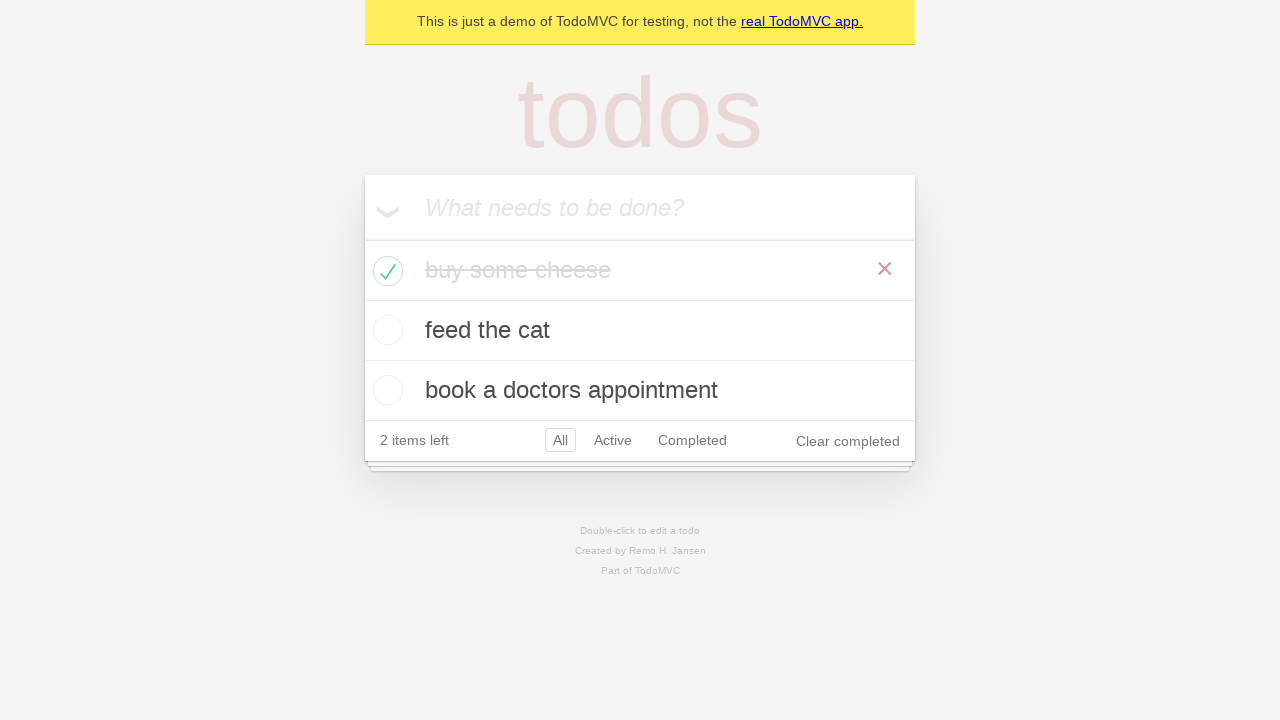